Fills out the DemoQA practice form with randomly generated user data including name, email, gender, phone number, date of birth, subjects, hobbies, file upload, and location selection, then submits the form.

Starting URL: https://demoqa.com/automation-practice-form

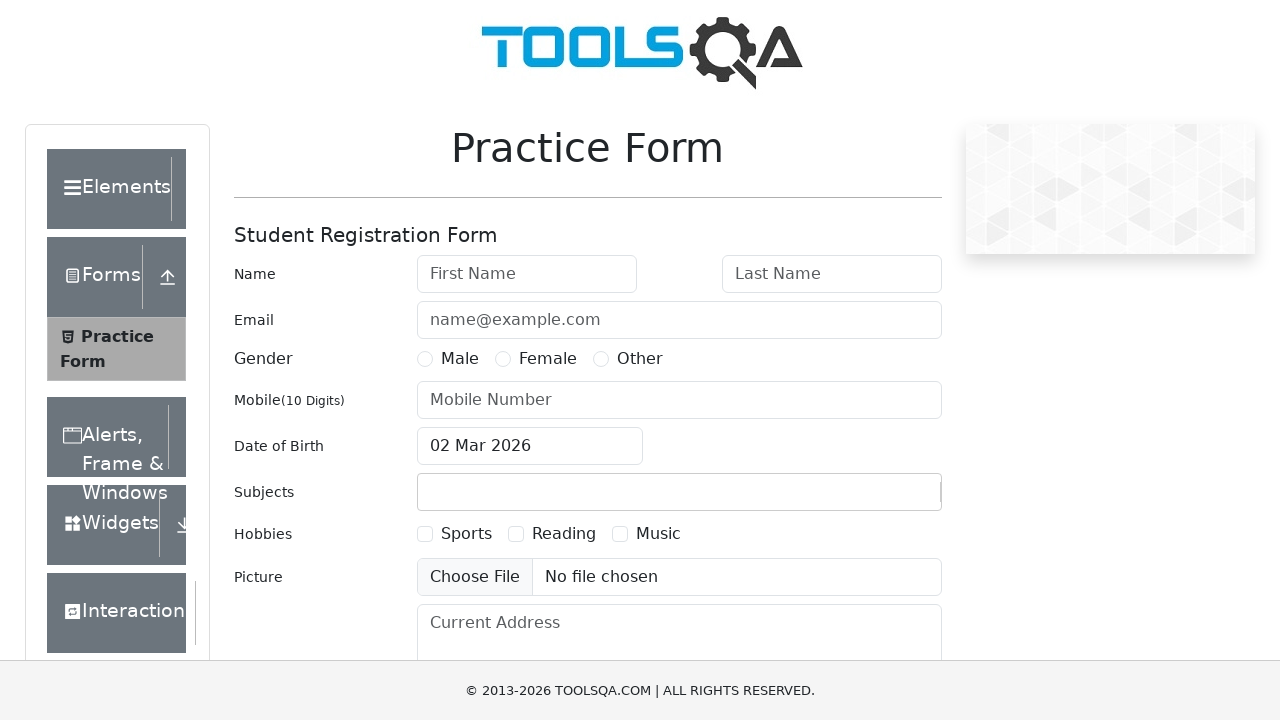

Filled first name field with 'Marcus' on #firstName
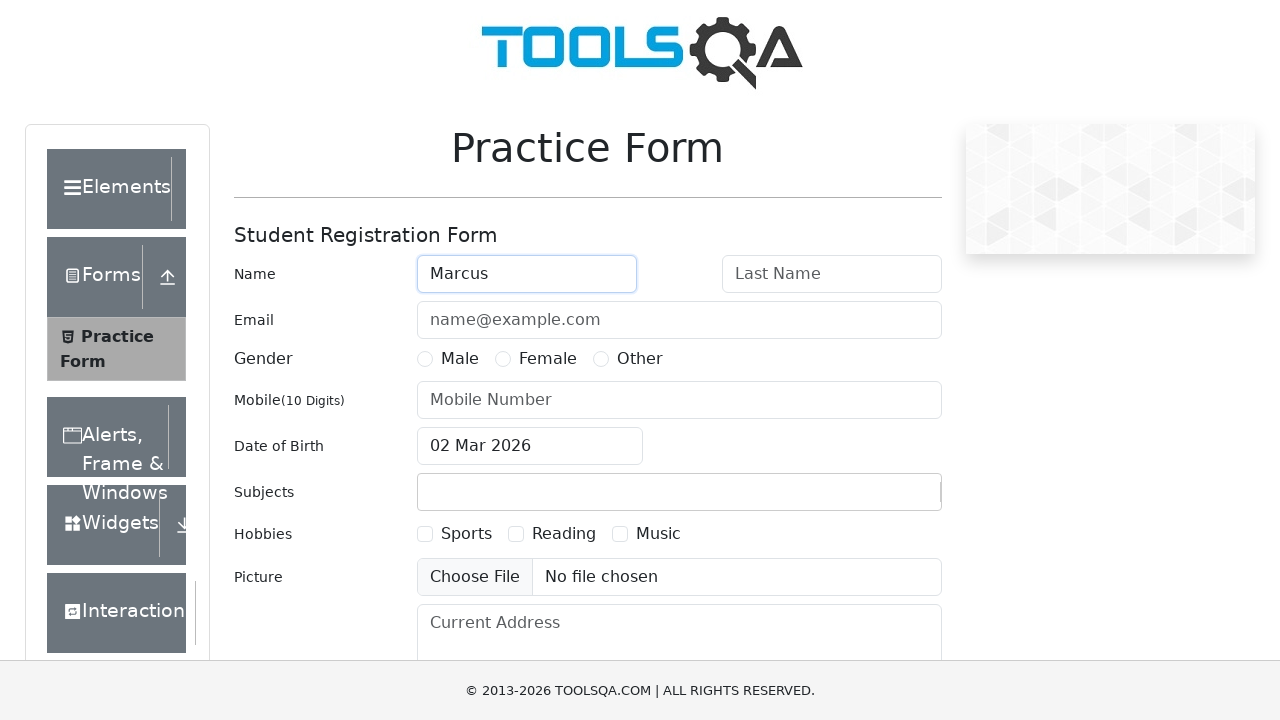

Filled last name field with 'Henderson' on #lastName
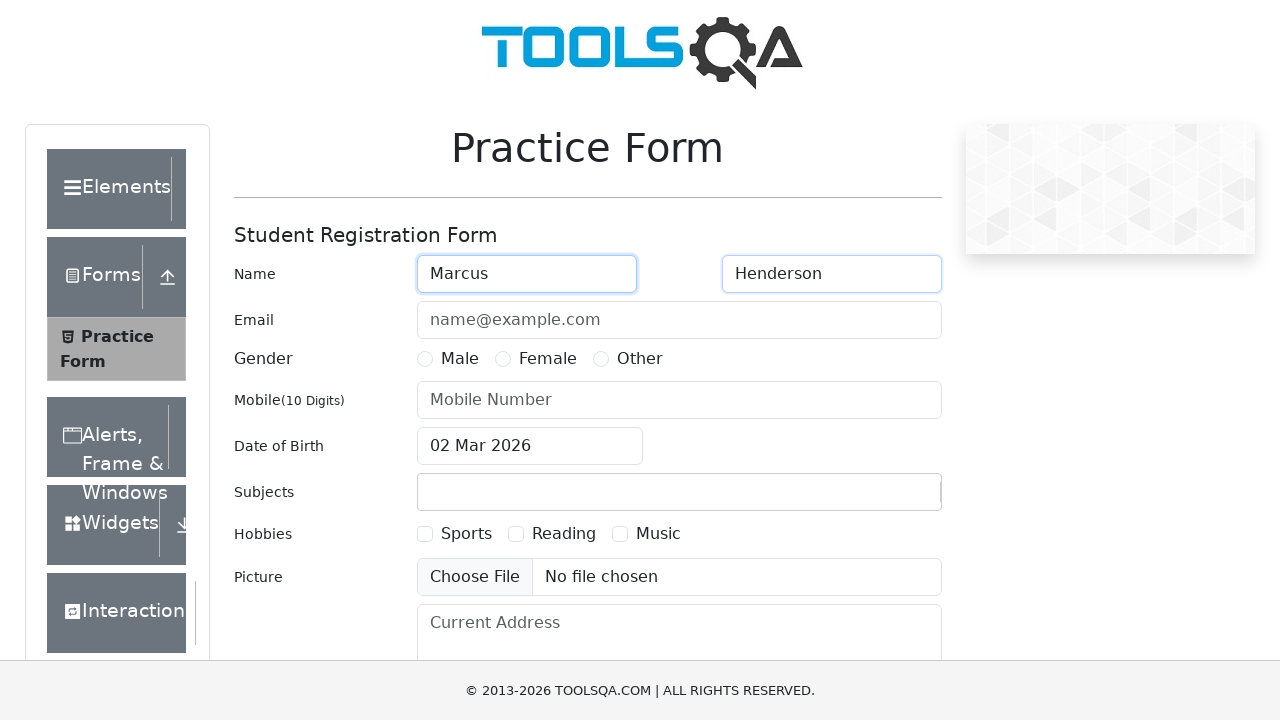

Filled email field with 'marcus.henderson@testmail.com' on #userEmail
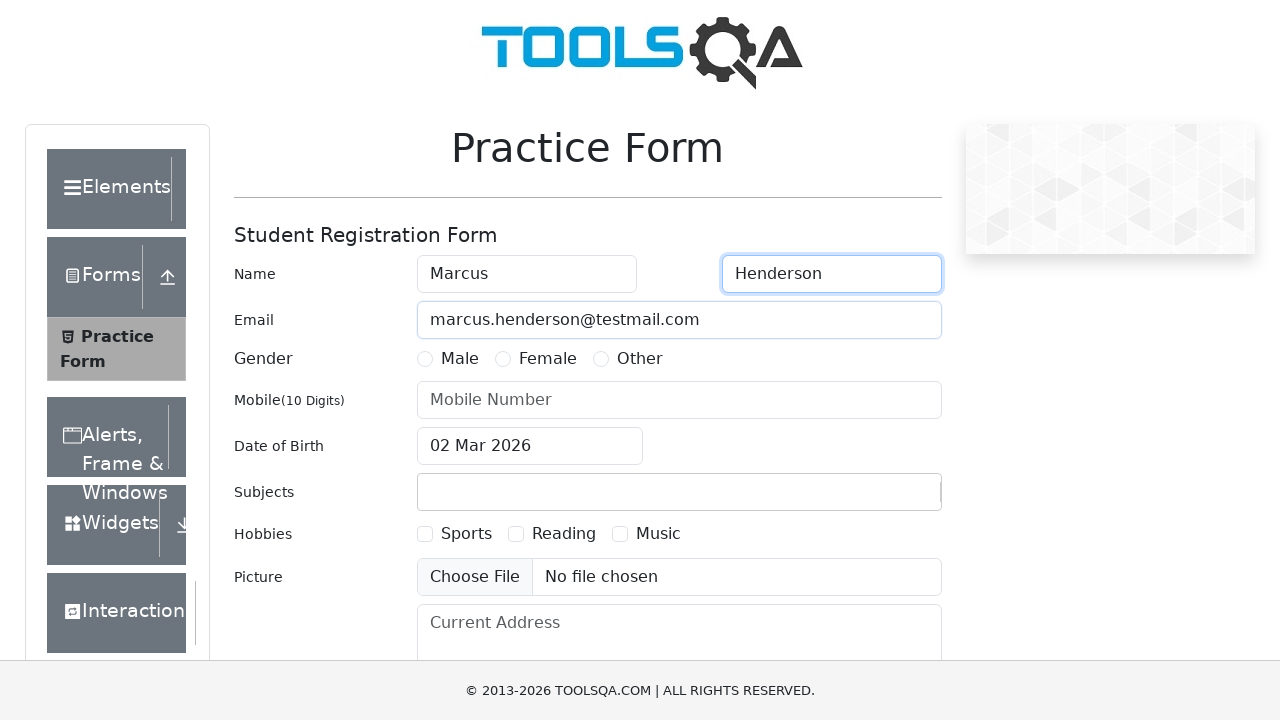

Selected Male gender option at (460, 359) on label[for='gender-radio-1']
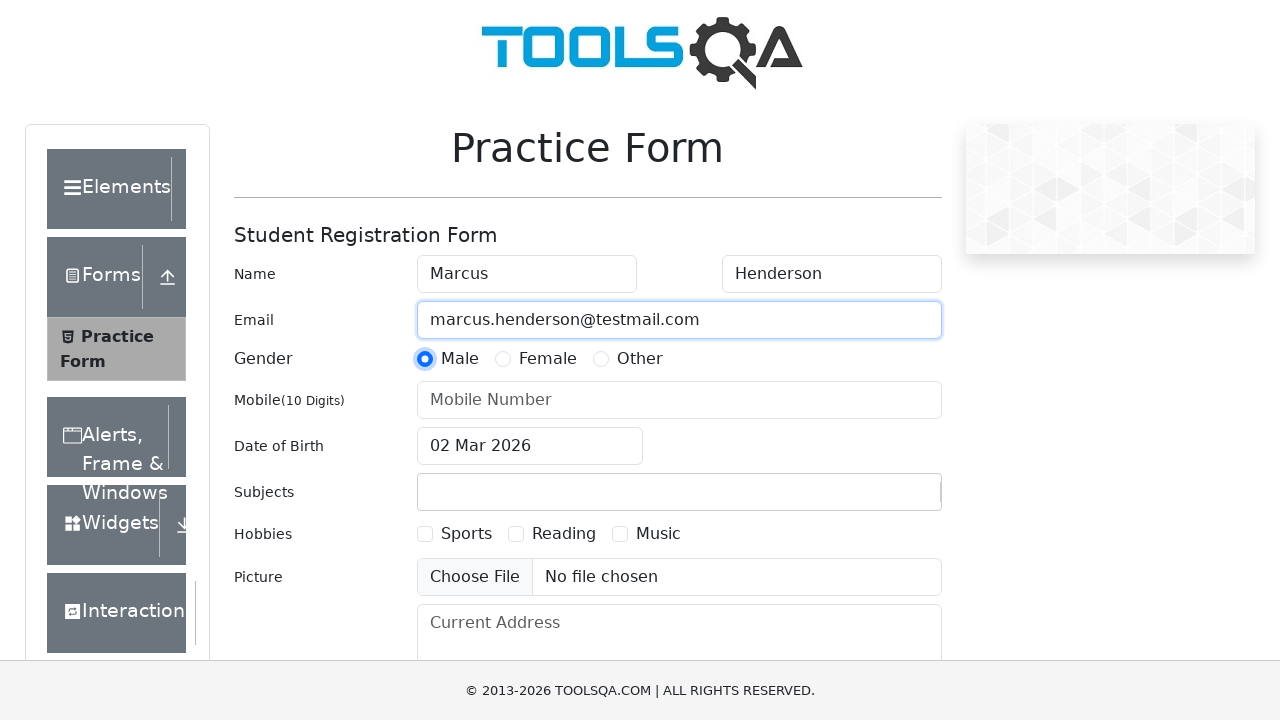

Filled phone number field with '7845123690' on #userNumber
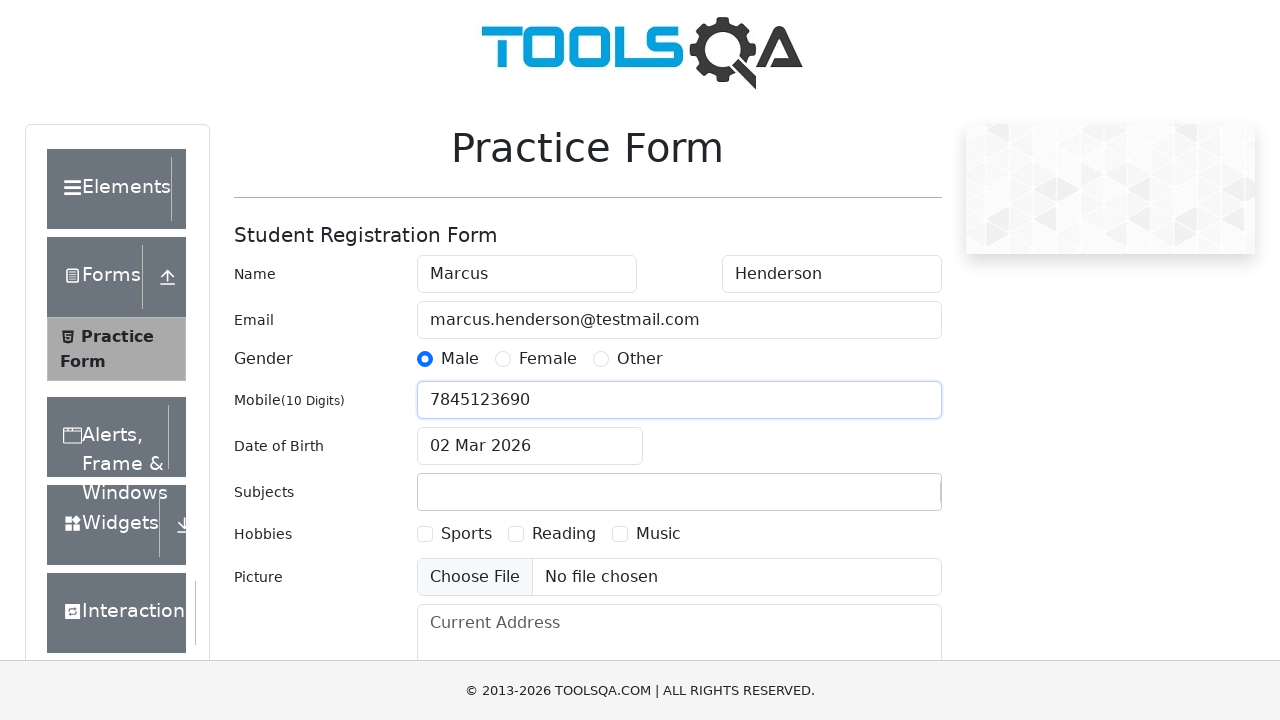

Clicked date of birth field to open calendar at (530, 446) on #dateOfBirthInput
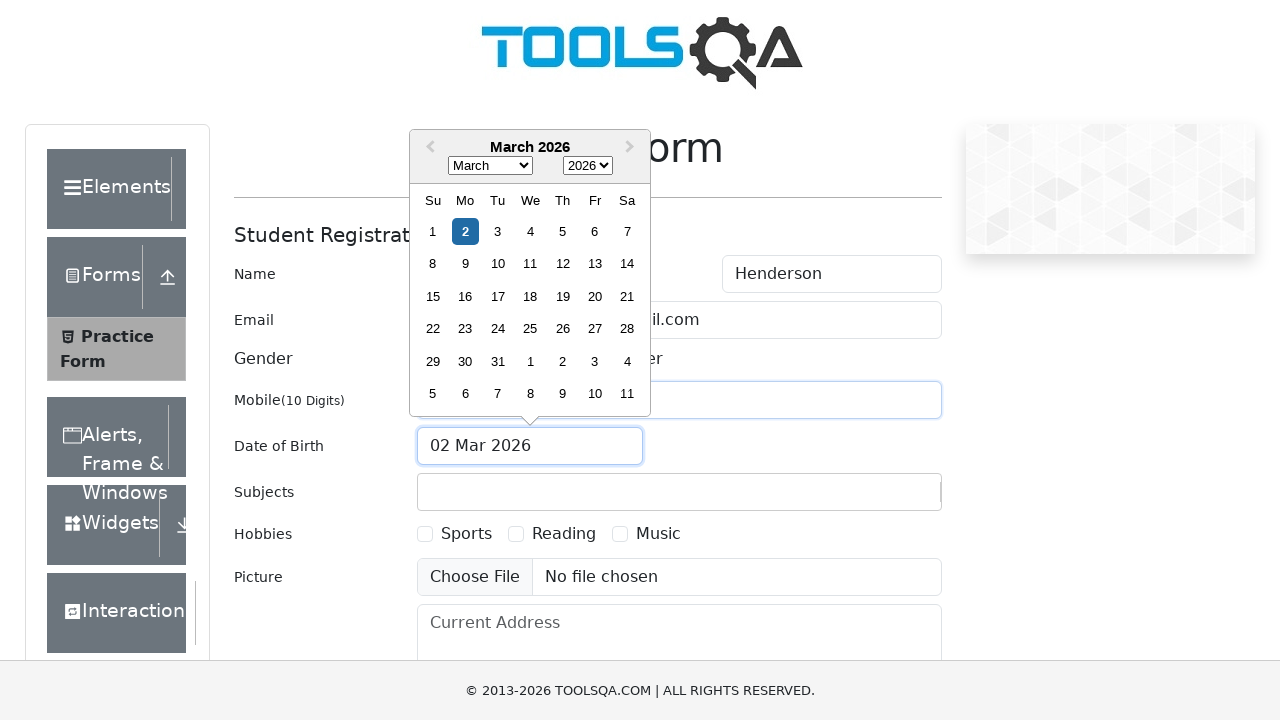

Selected month 5 (June) from date picker on .react-datepicker__month-select
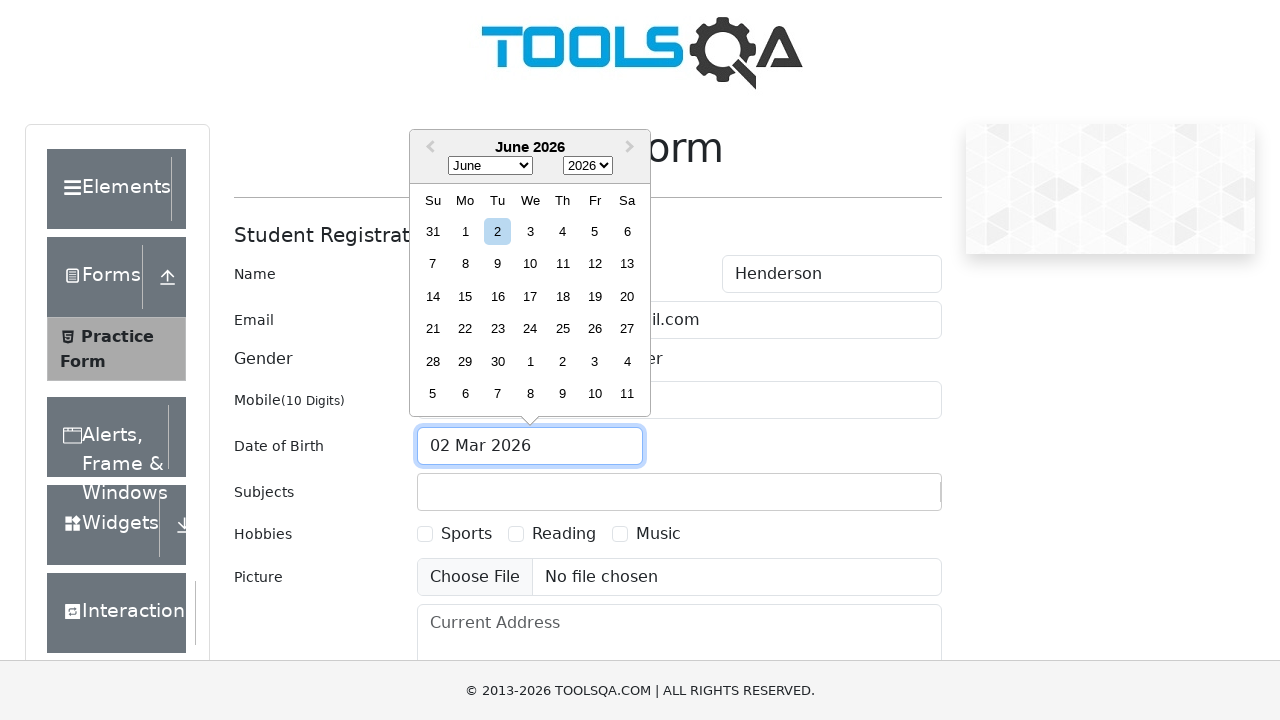

Selected year 1990 from date picker on .react-datepicker__year-select
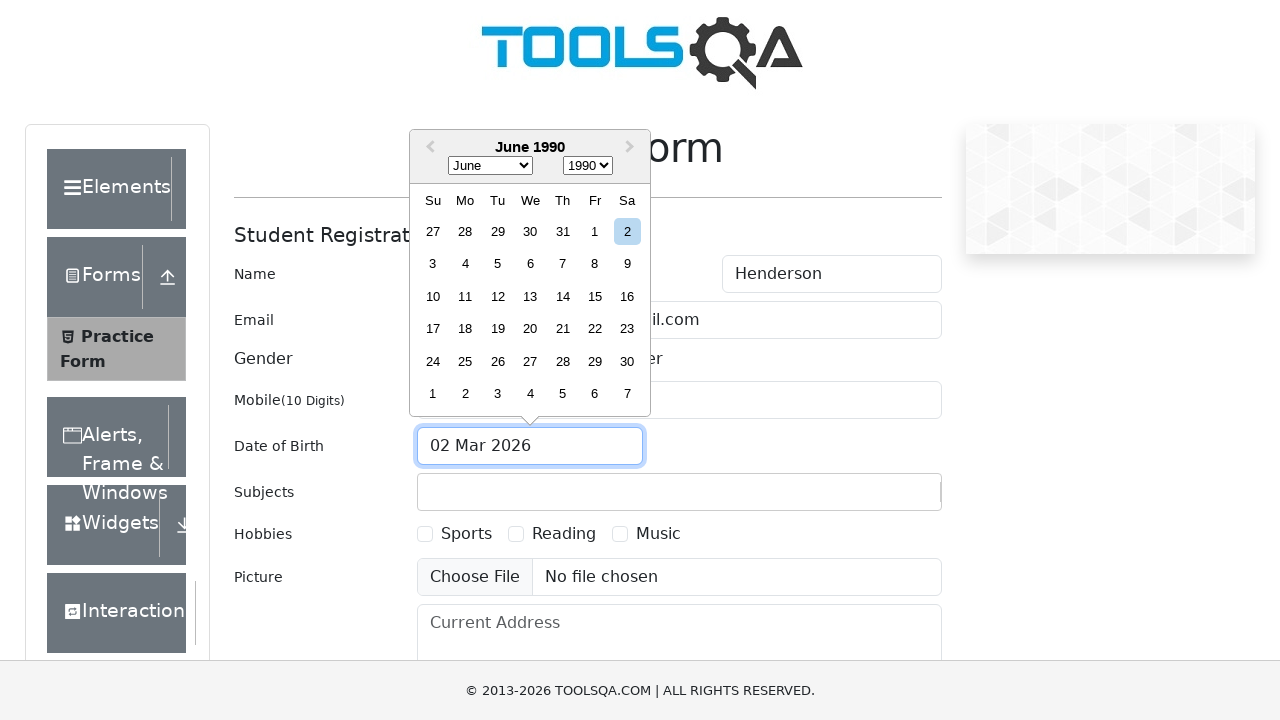

Selected day 15 from calendar at (595, 296) on .react-datepicker__day--015:not(.react-datepicker__day--outside-month)
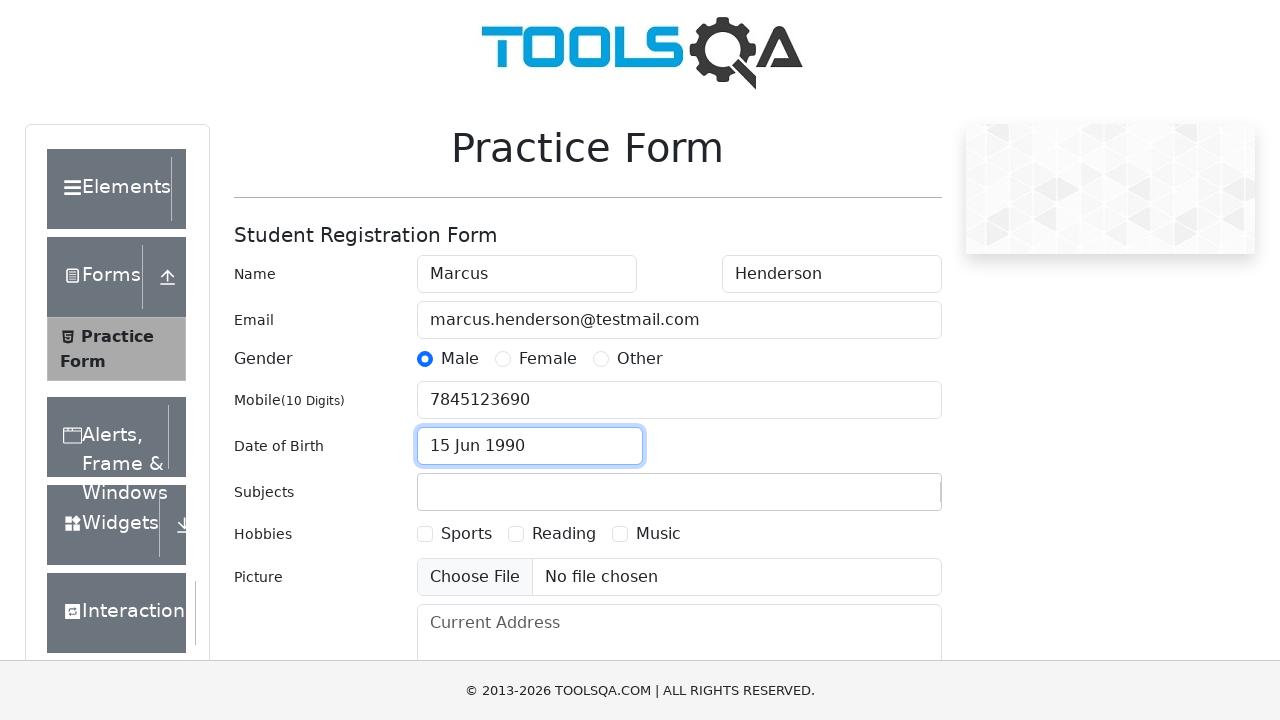

Filled subjects field with 'Computer Science' on #subjectsInput
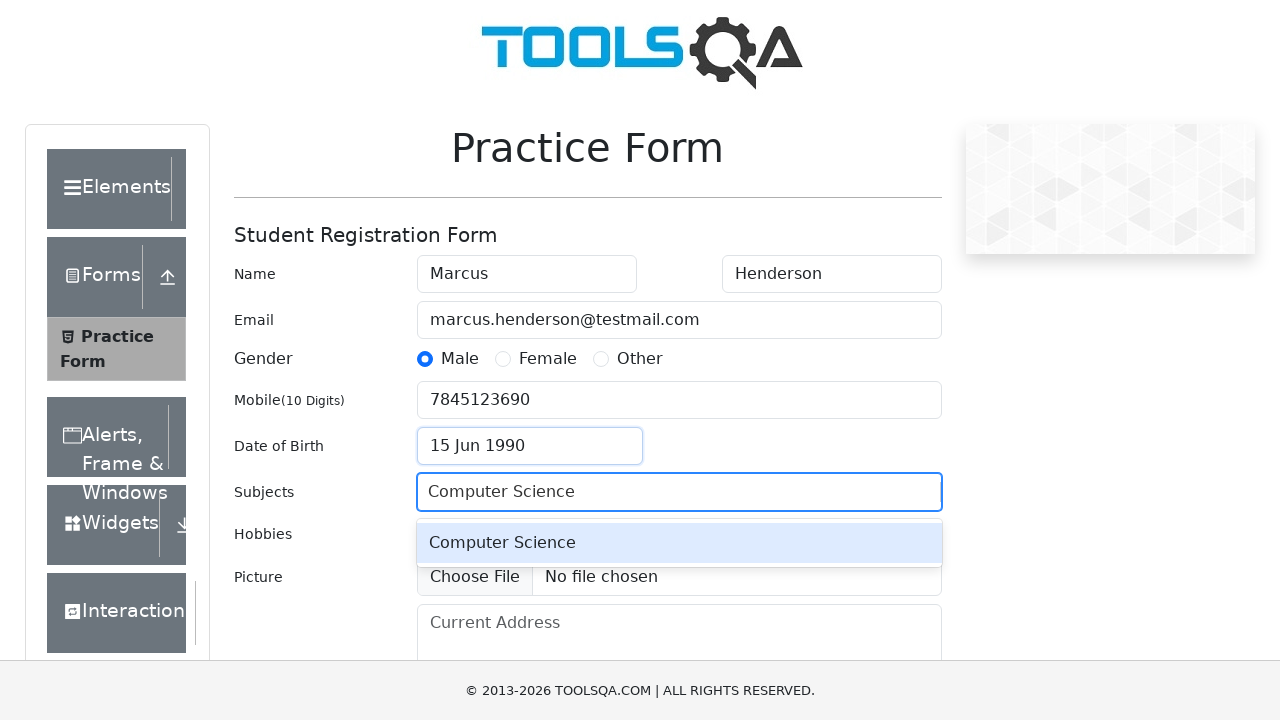

Pressed Enter to confirm subject selection
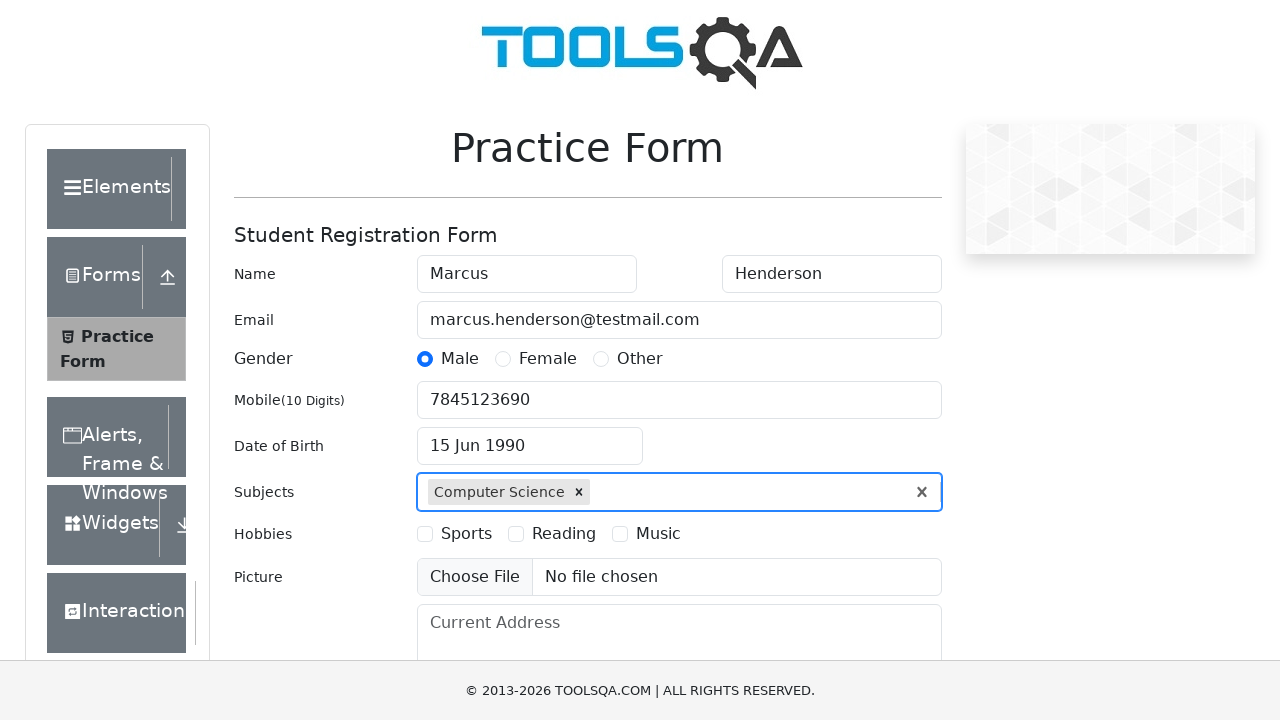

Selected first hobbies checkbox at (466, 534) on label[for='hobbies-checkbox-1']
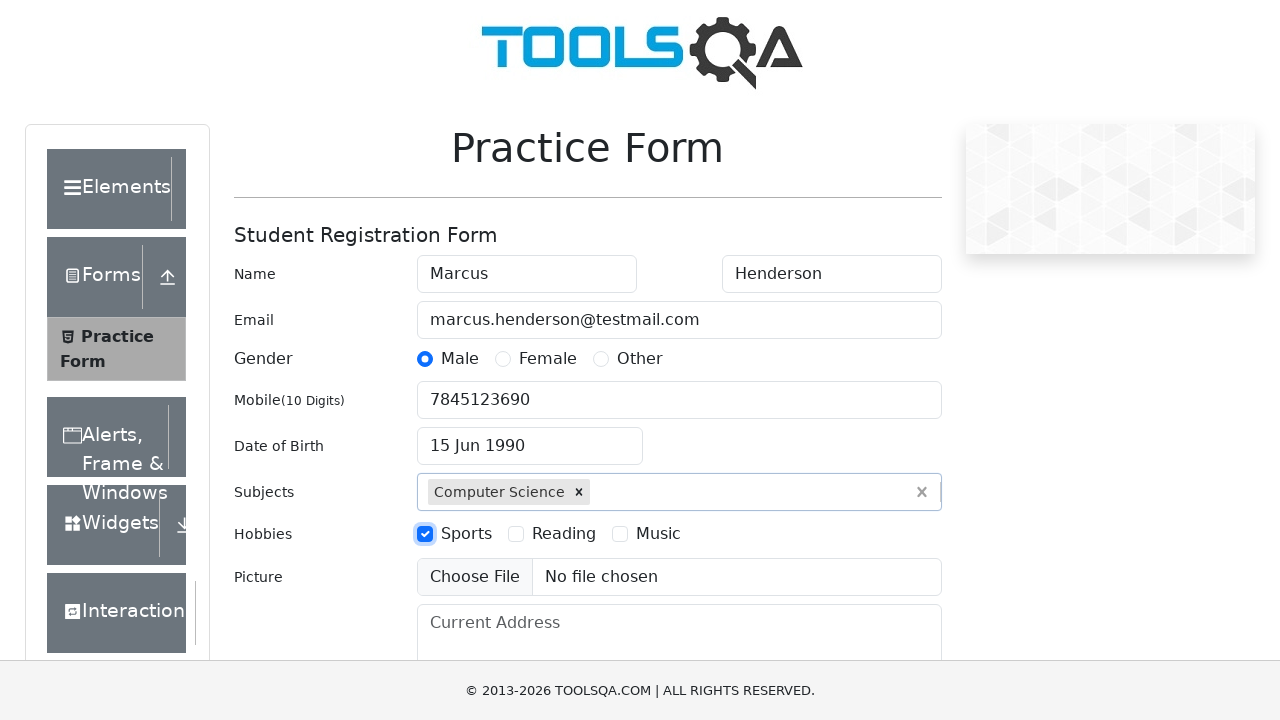

Skipped file upload
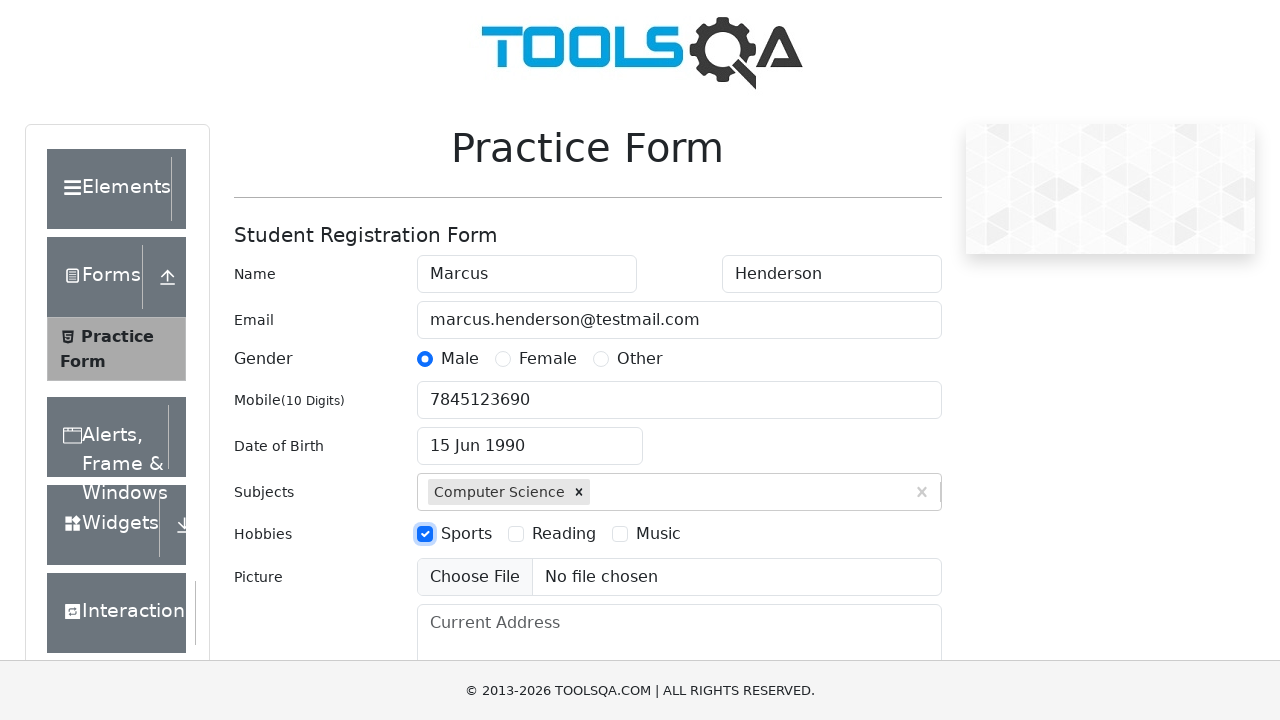

Scrolled down 300 pixels to make state dropdown visible
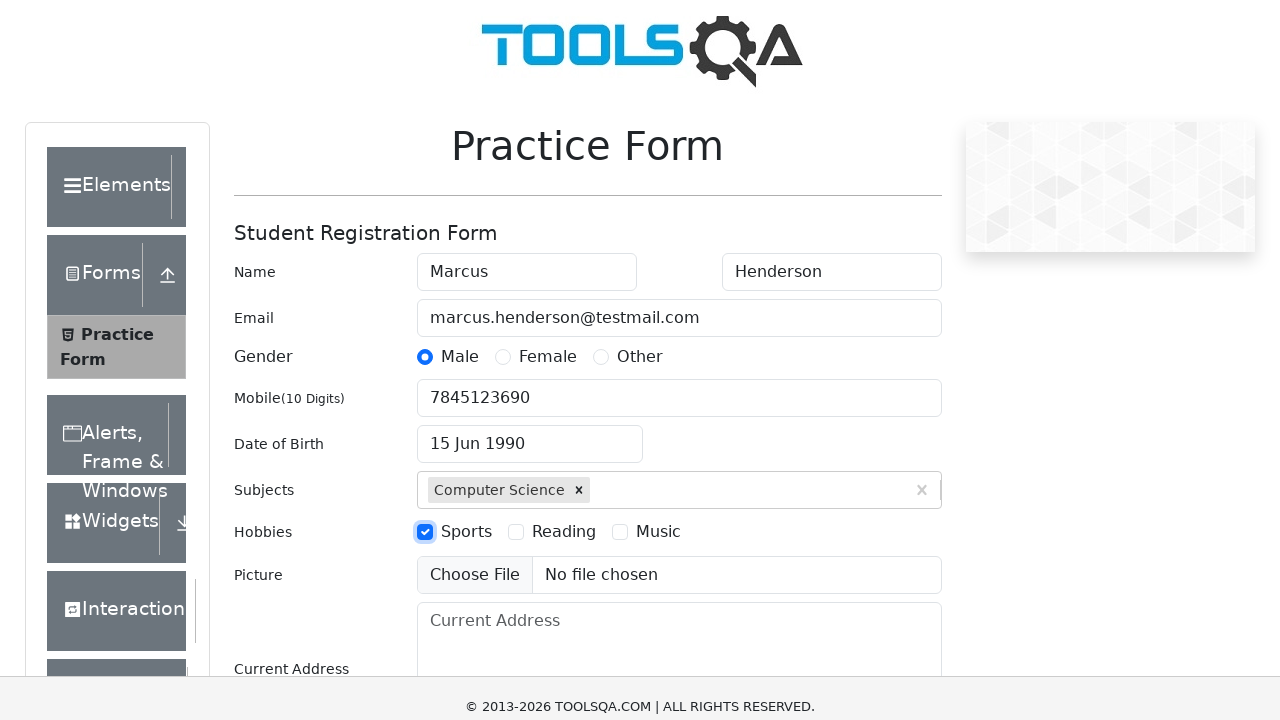

Clicked state dropdown to open options at (527, 465) on #state
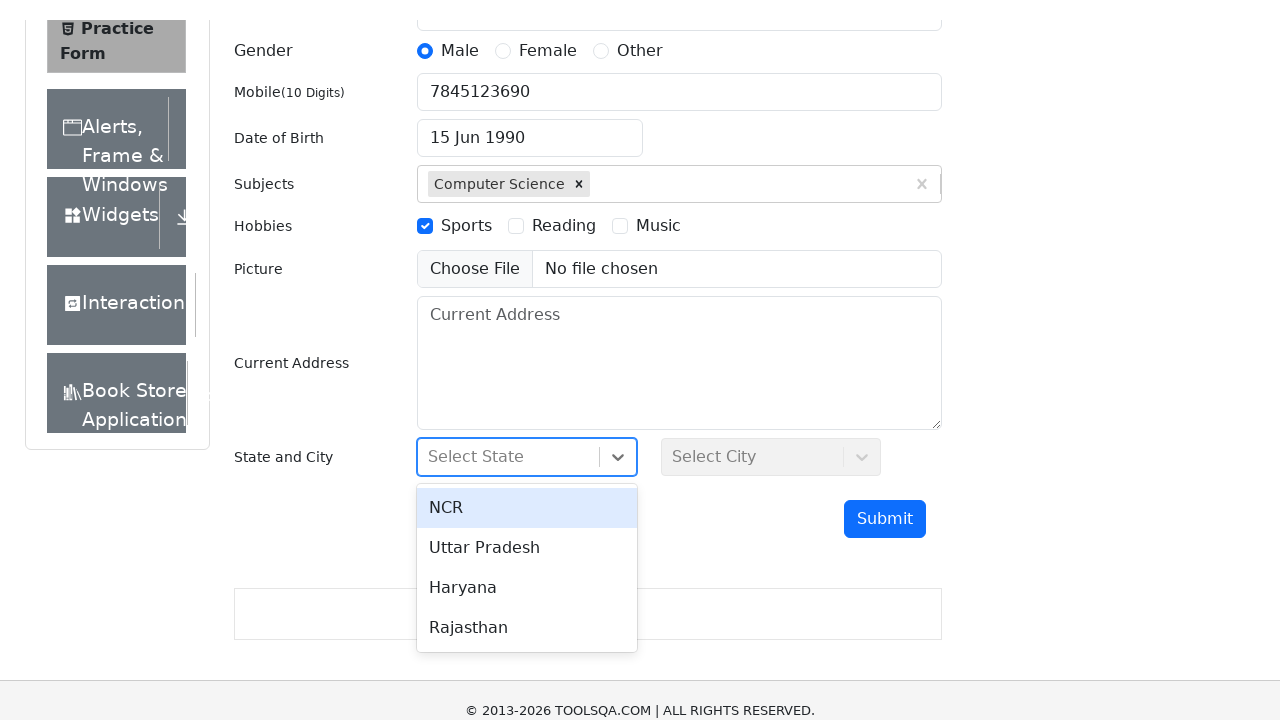

Selected first state option from dropdown at (527, 488) on #react-select-3-option-0
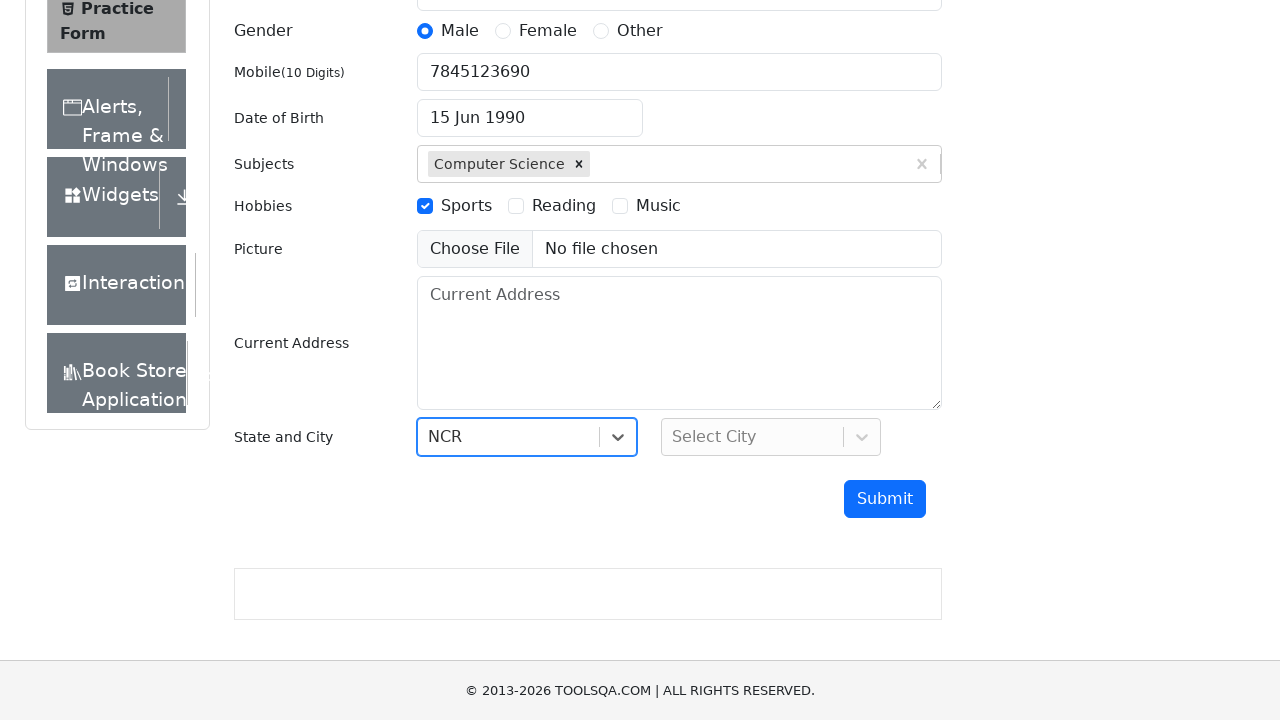

Clicked city dropdown to open options at (771, 437) on #city
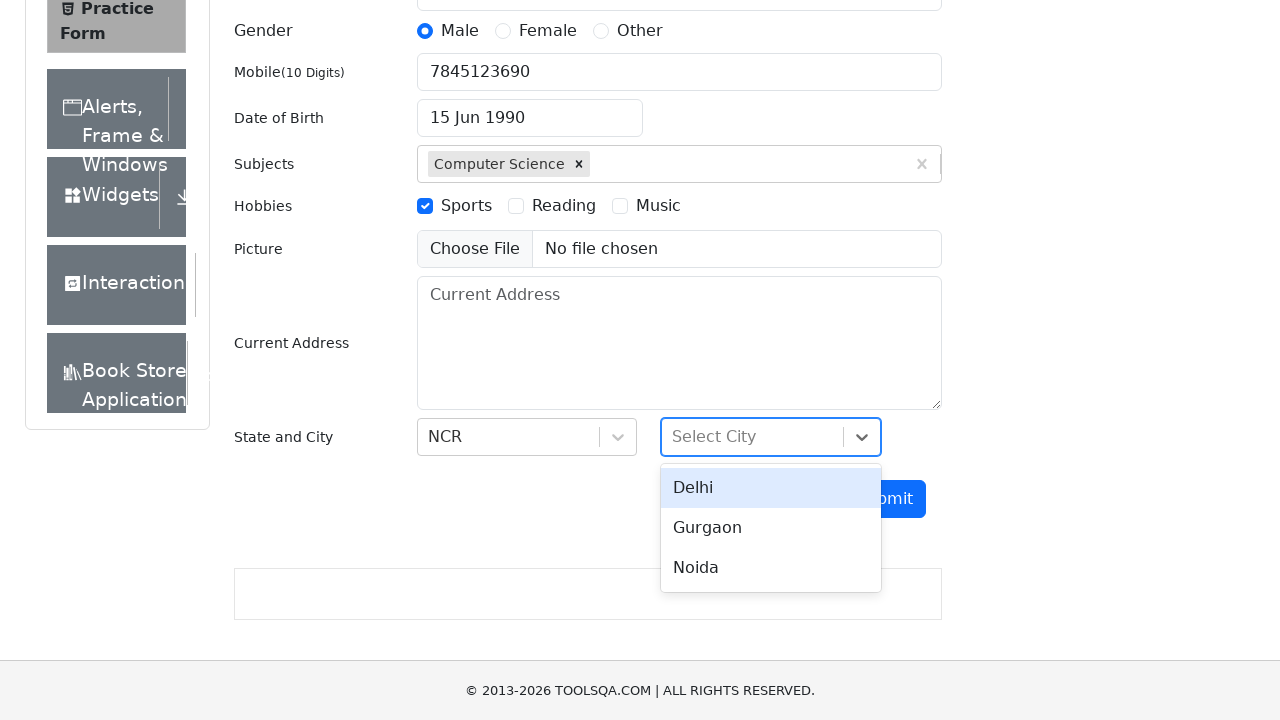

Selected first city option from dropdown at (771, 488) on #react-select-4-option-0
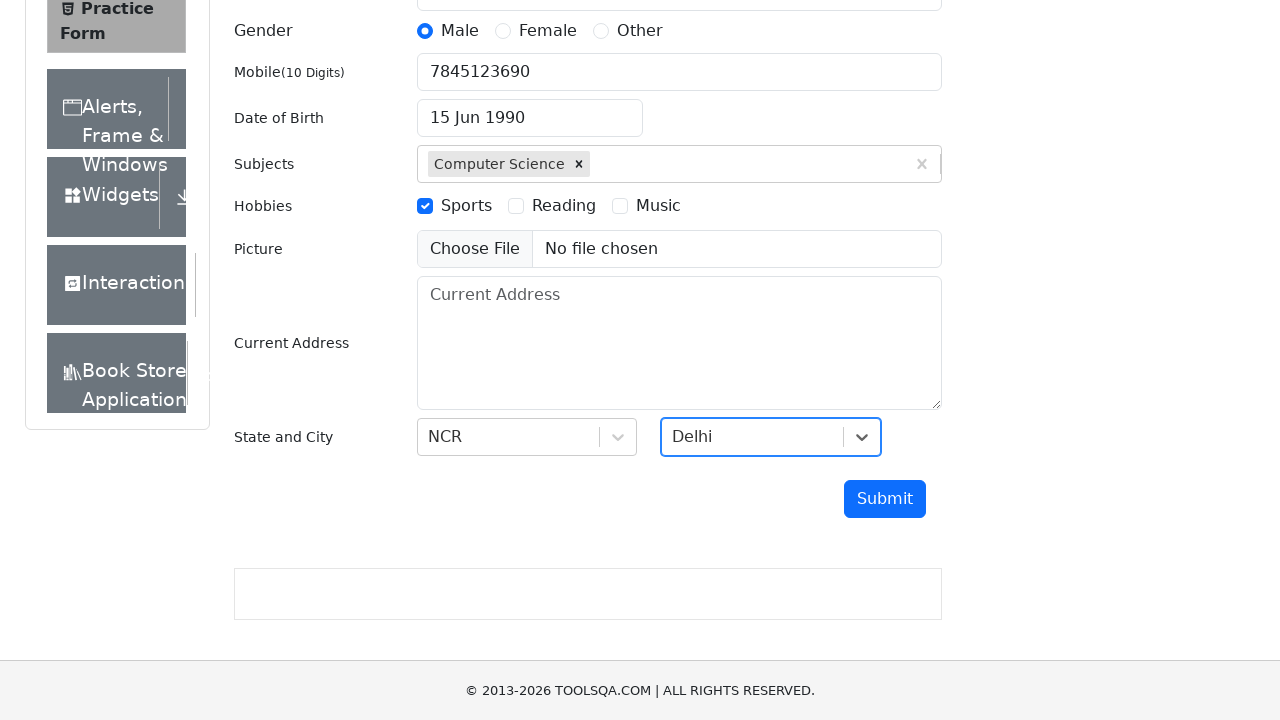

Clicked submit button to submit the form at (885, 499) on #submit
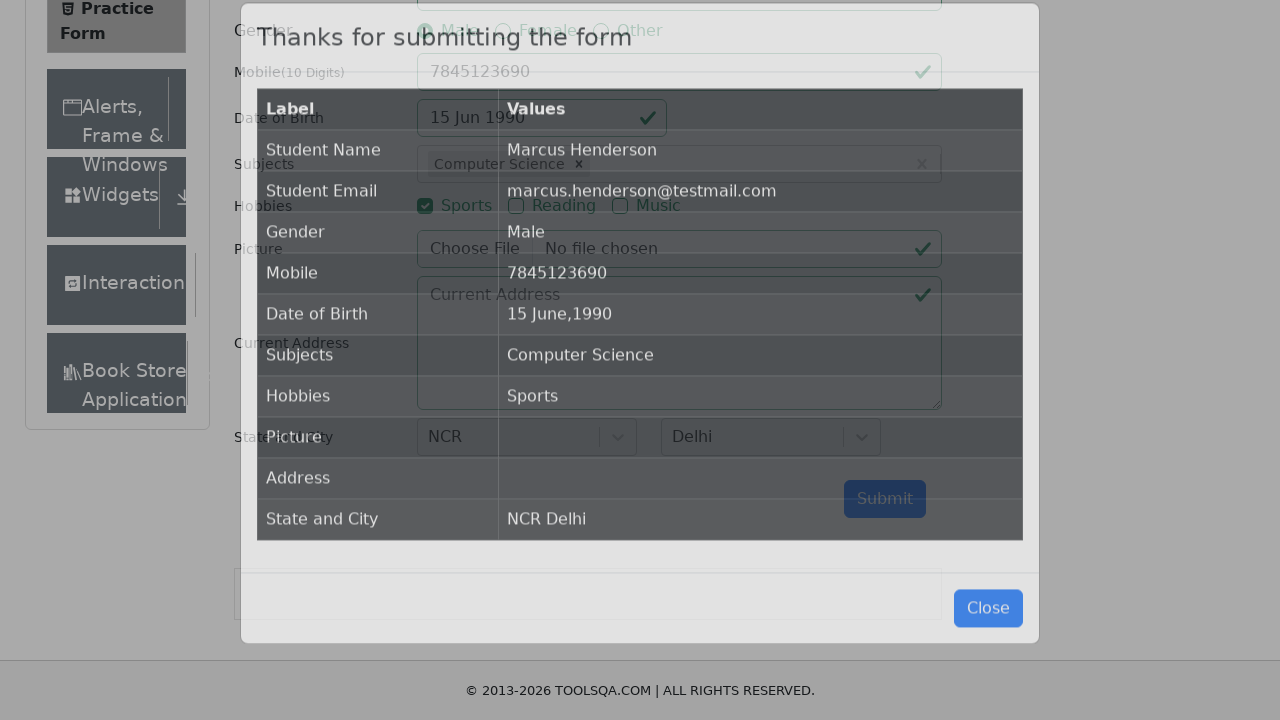

Form submission completed and confirmation modal appeared
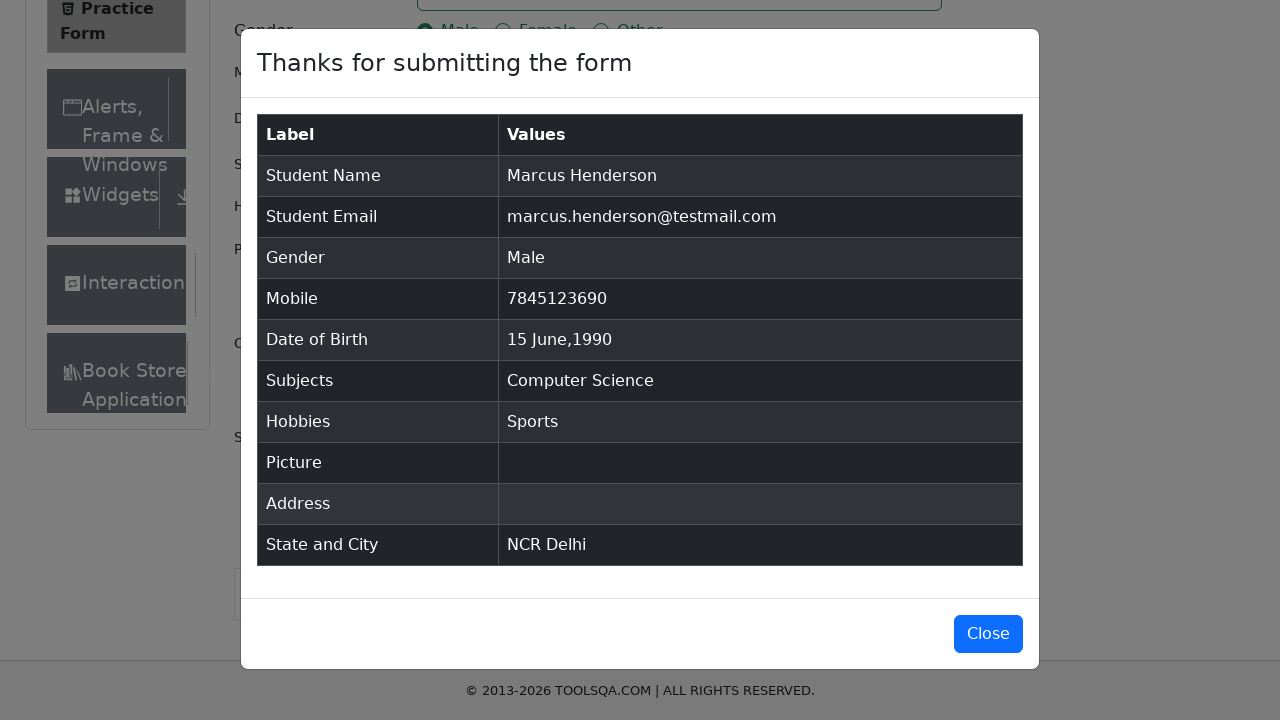

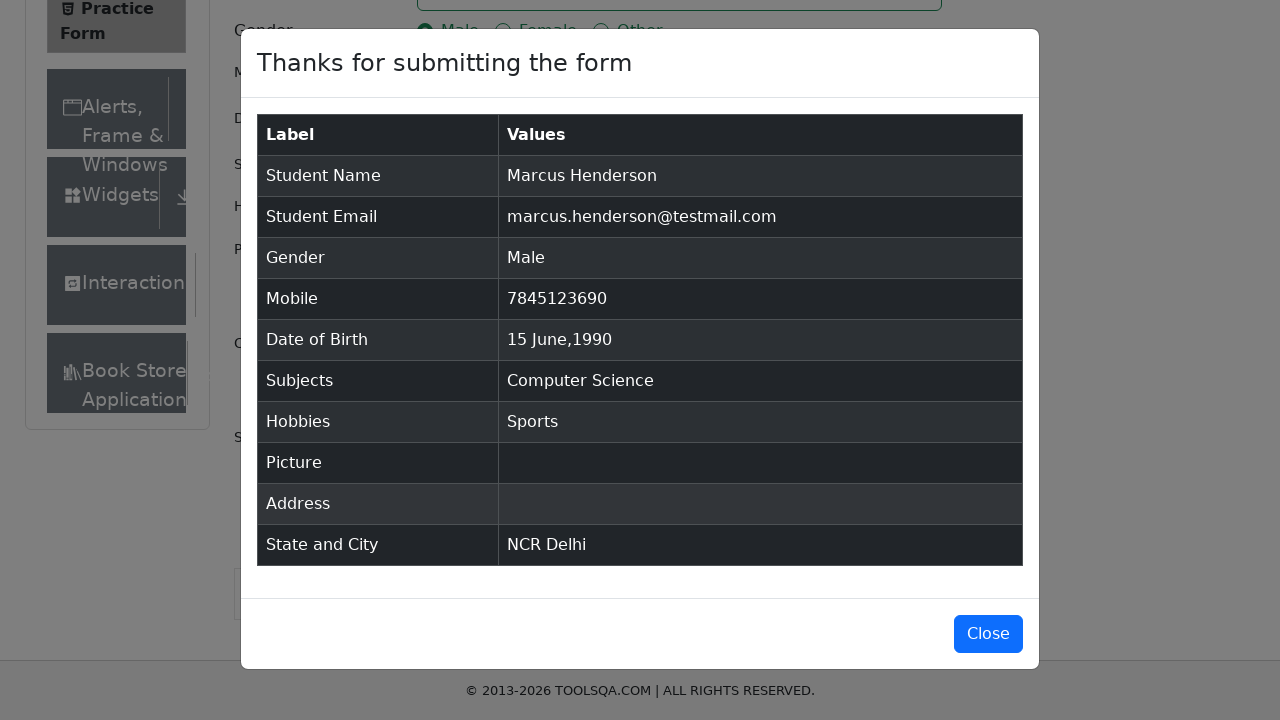